Tests drag-and-drop functionality on jQuery UI's droppable demo page by dragging an element and dropping it onto a target area within an iframe.

Starting URL: https://jqueryui.com/droppable/

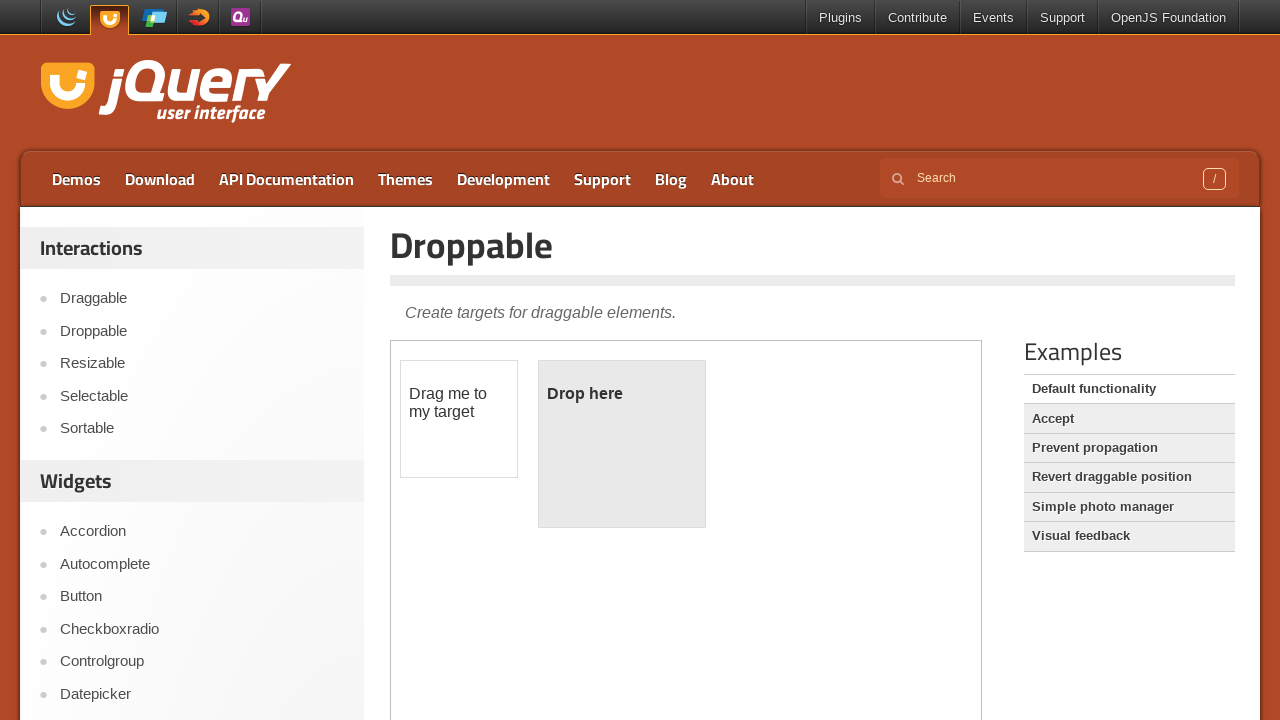

Located the demo iframe on the jQuery UI droppable page
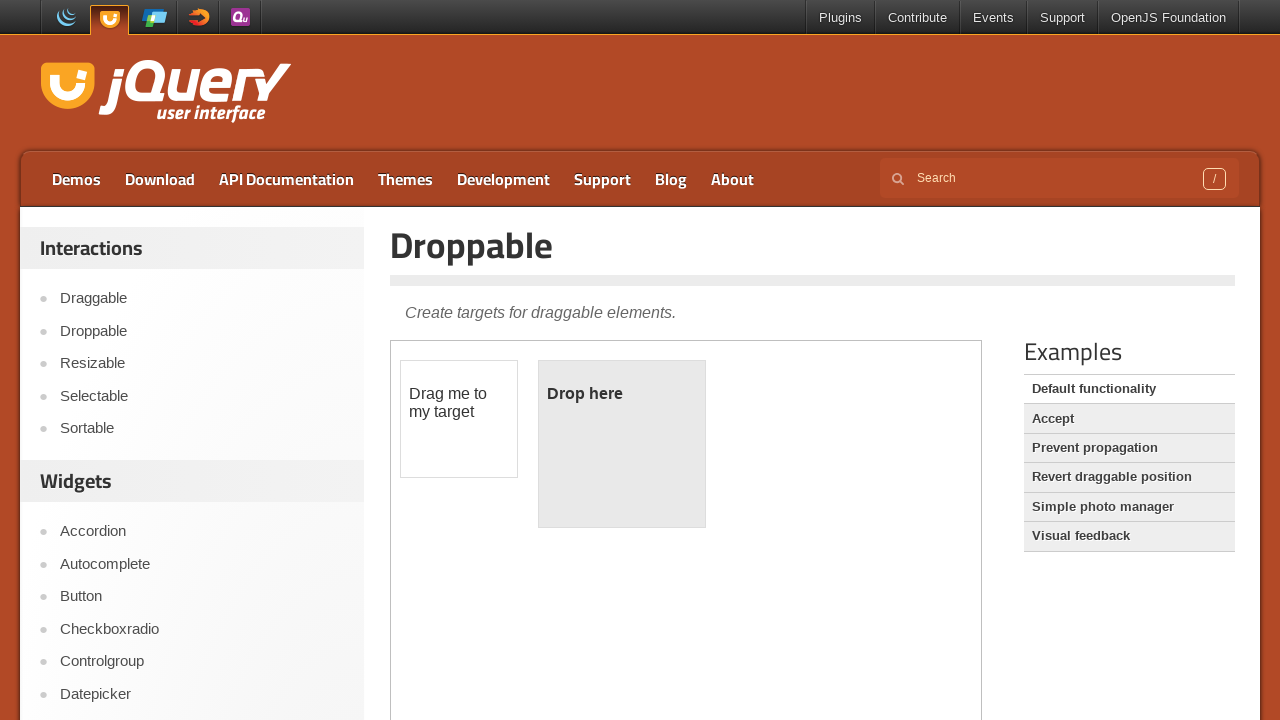

Located the draggable element with ID 'draggable' in the iframe
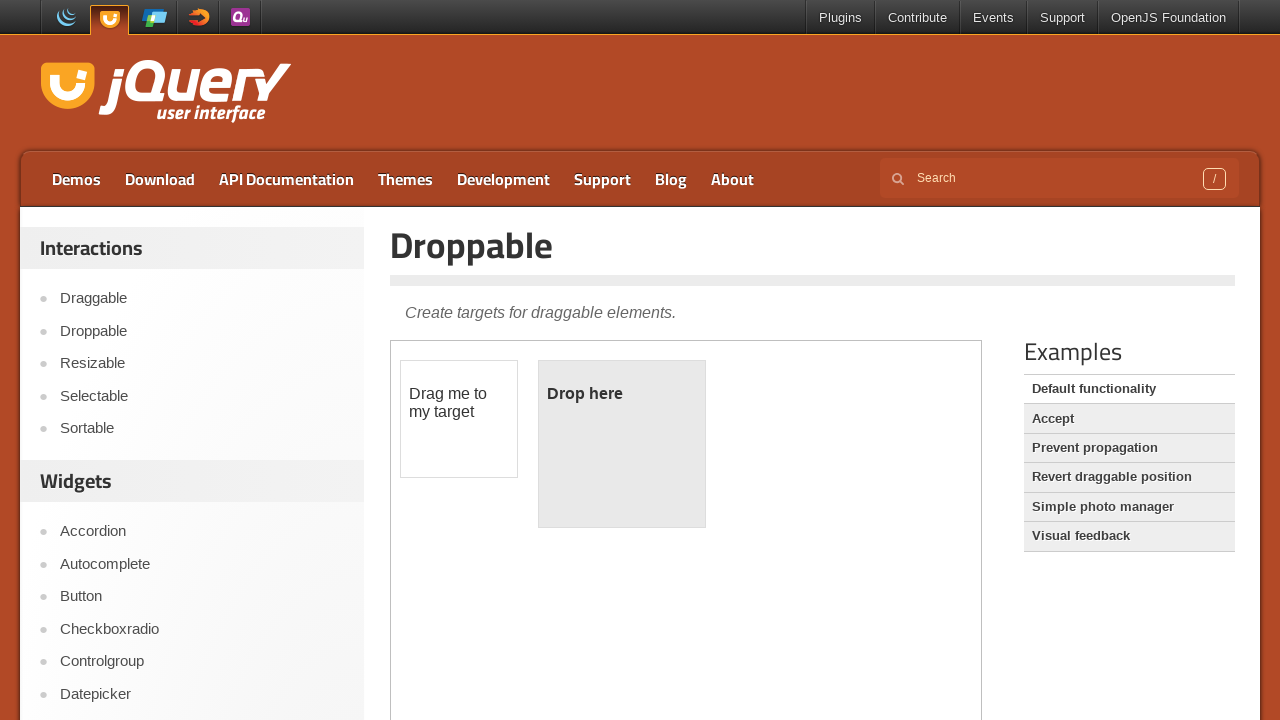

Located the droppable target element with ID 'droppable' in the iframe
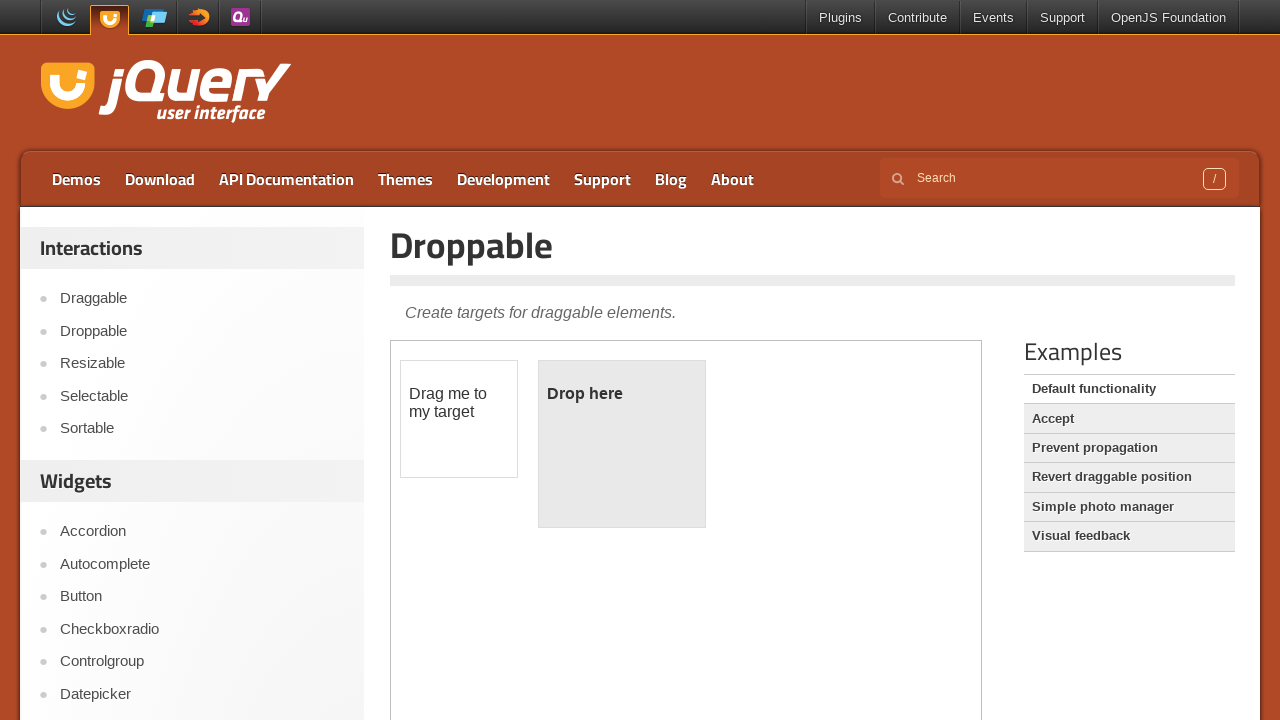

Successfully dragged the draggable element and dropped it onto the droppable target area at (622, 444)
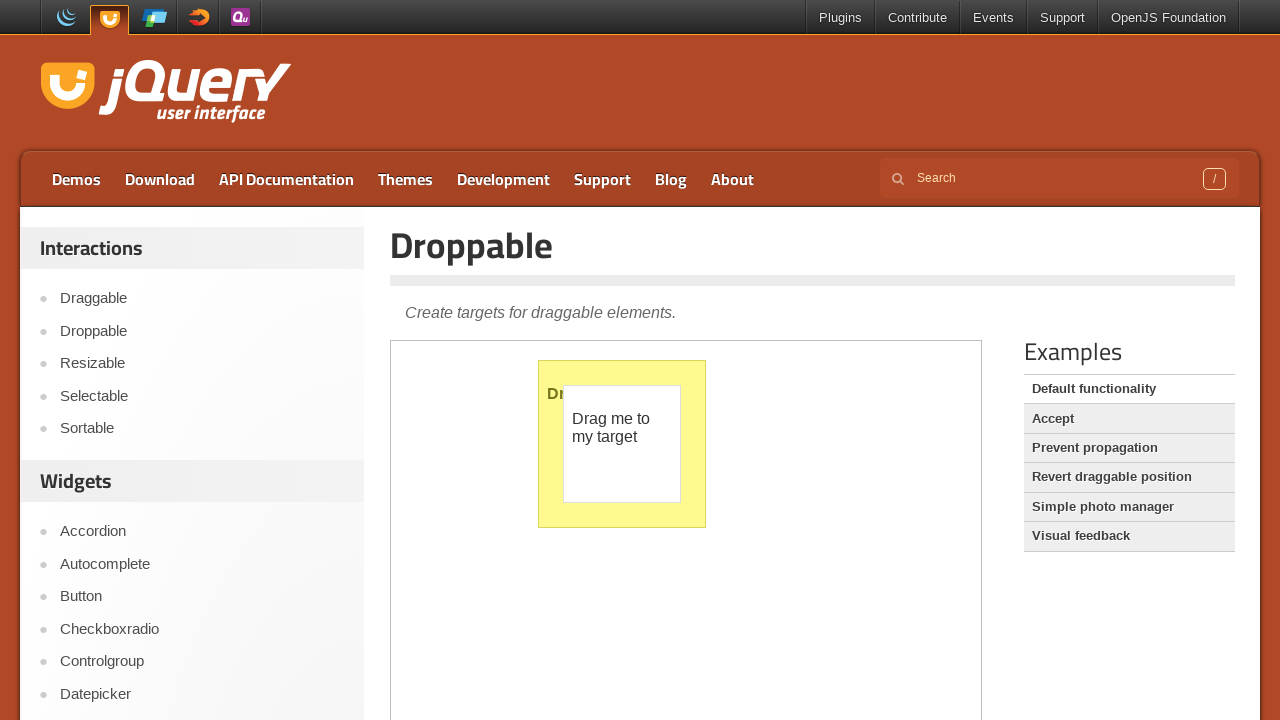

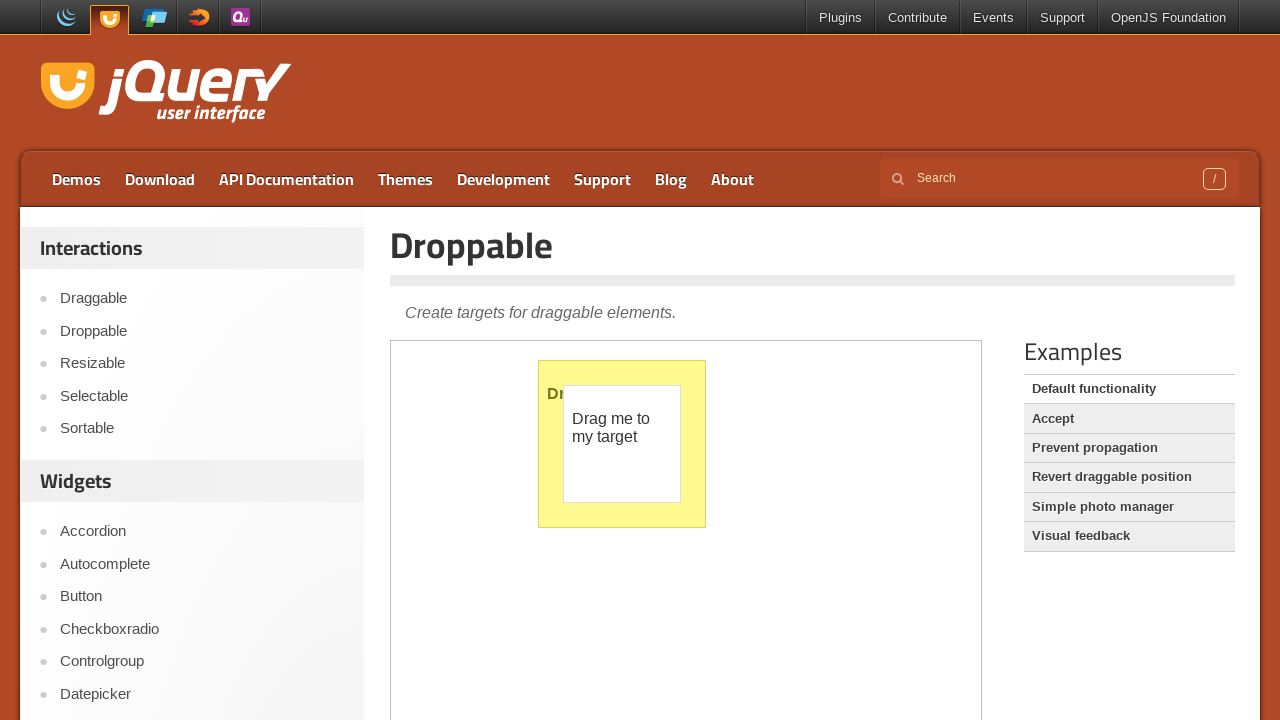